Navigates to AccuWeather forecast page for Torreón, Mexico and verifies the daily weather forecast table is displayed with weather information.

Starting URL: https://www.accuweather.com/en/mx/torre%C3%B3n/242475/weather-forecast/242475?city=torre%C3%B3n

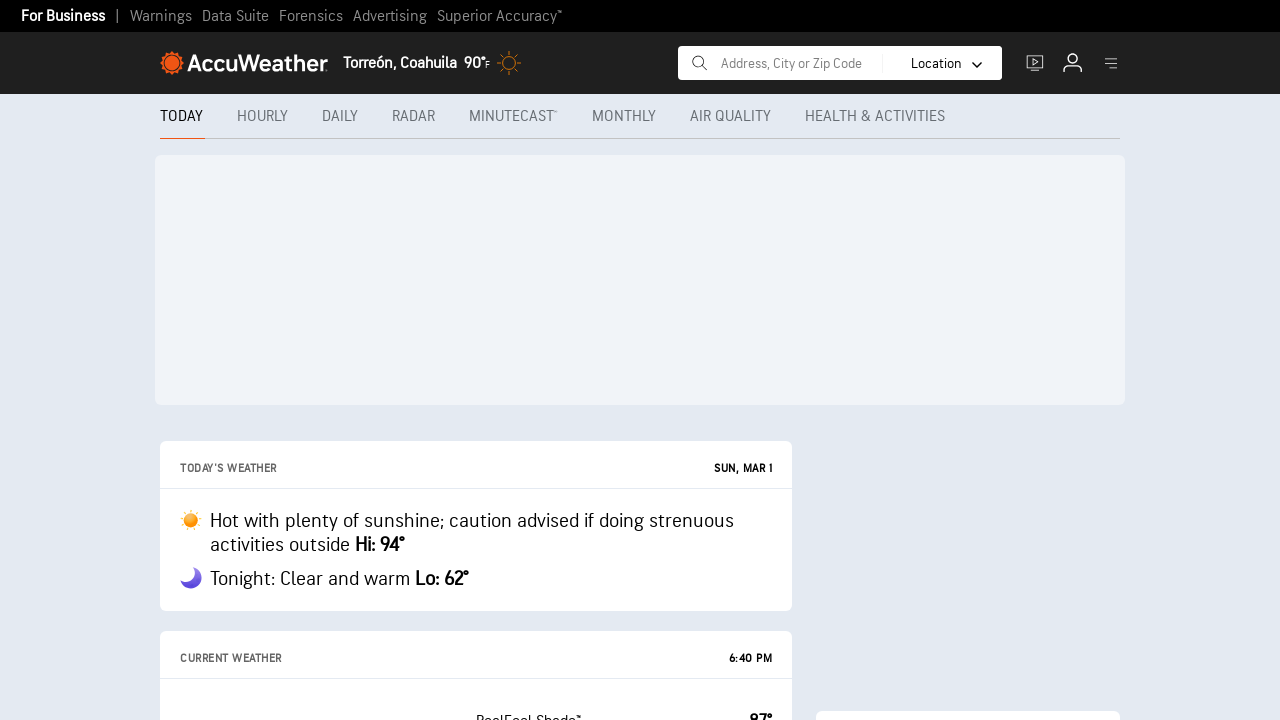

Navigated to AccuWeather forecast page for Torreón, Mexico
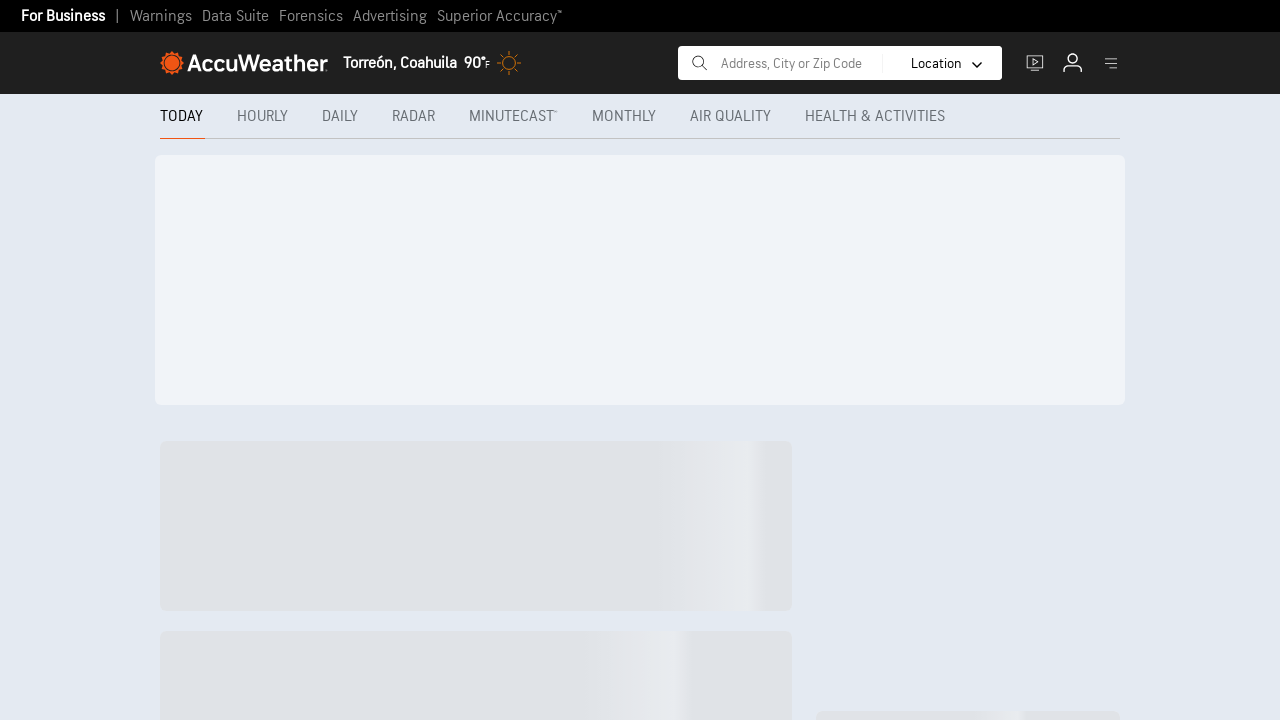

Daily weather forecast table loaded
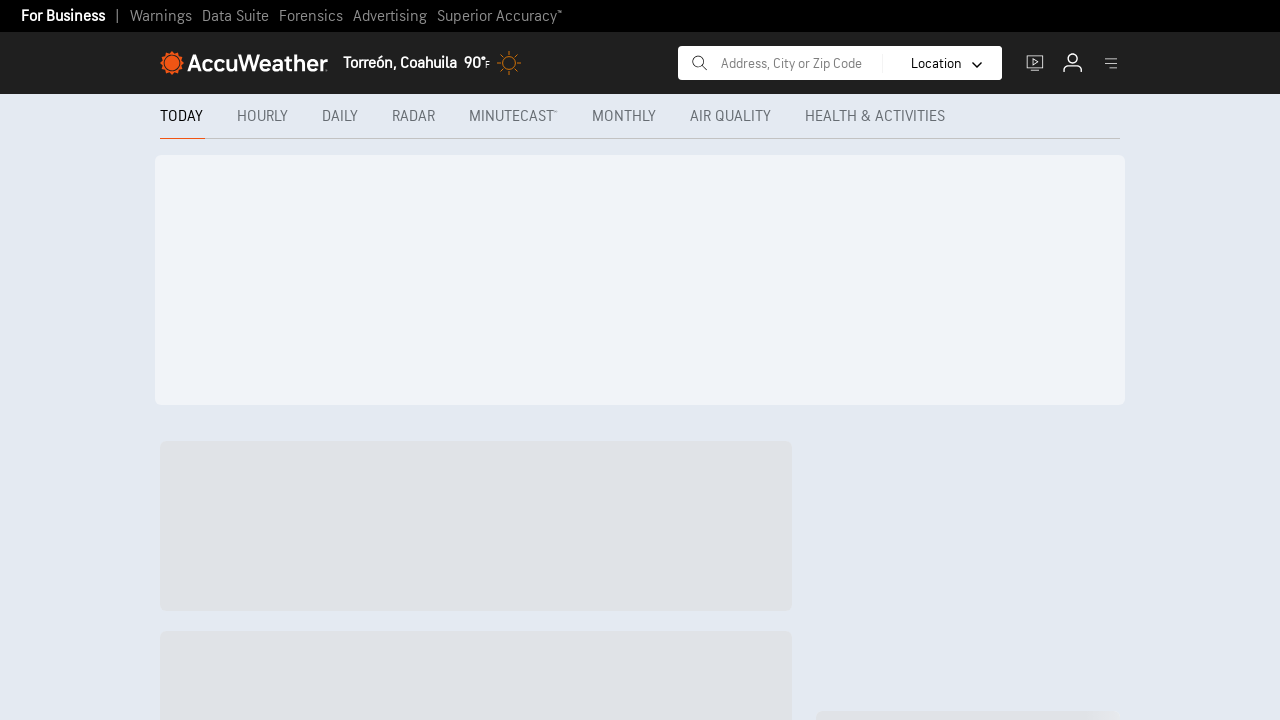

Daily forecast items are present in the weather forecast table
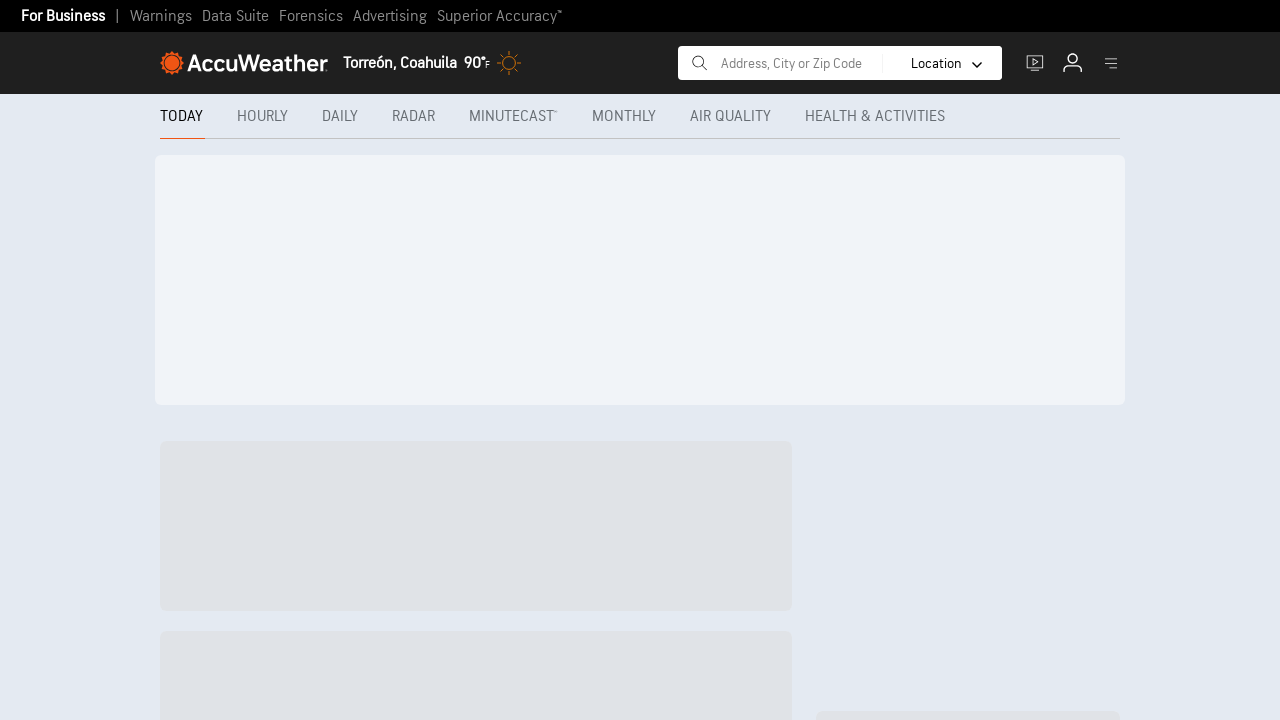

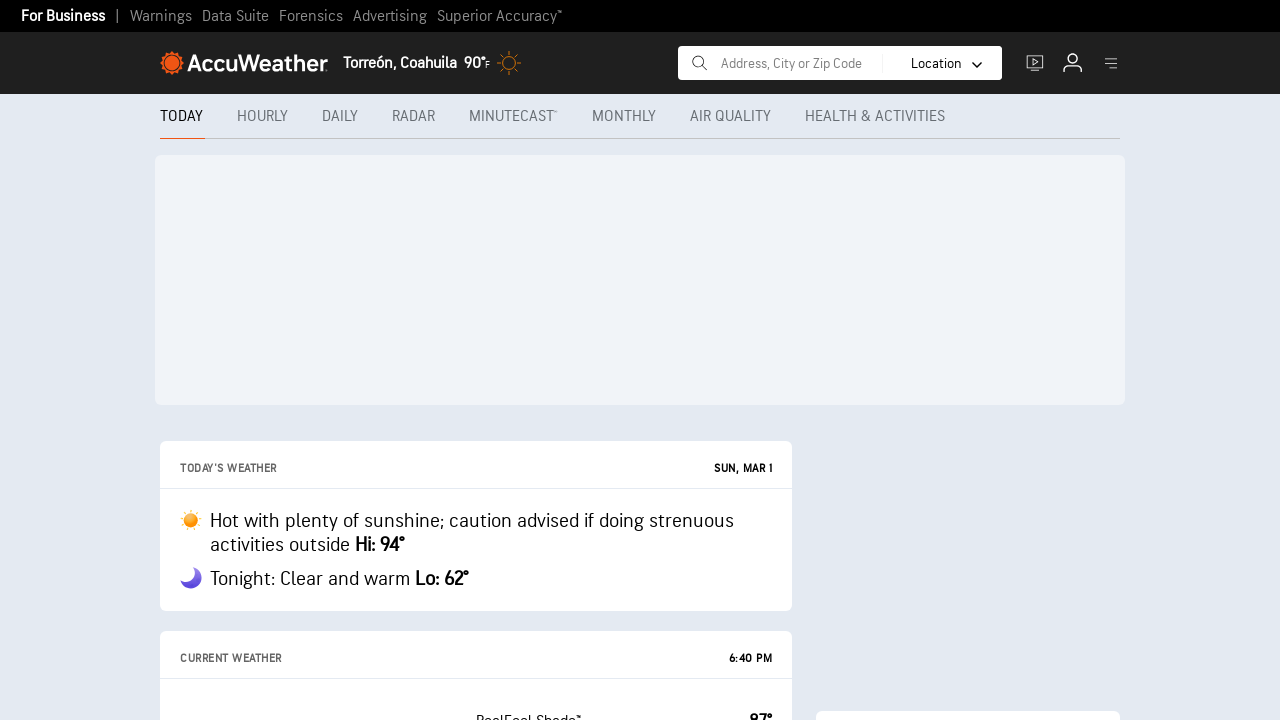